Tests select box functionality by selecting options using different methods (by index, by value, by text) on the Select2 library demo page

Starting URL: https://select2.org/getting-started/basic-usage

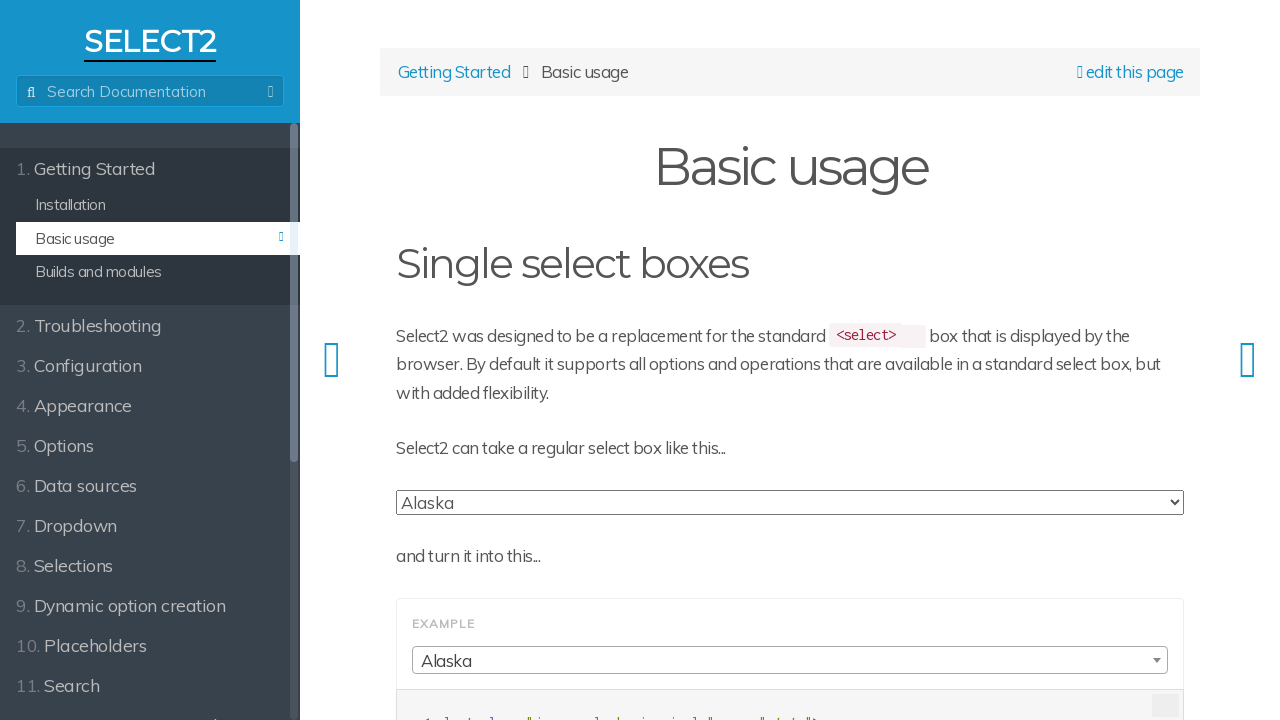

Waited for select box with class 'js-states' to be available
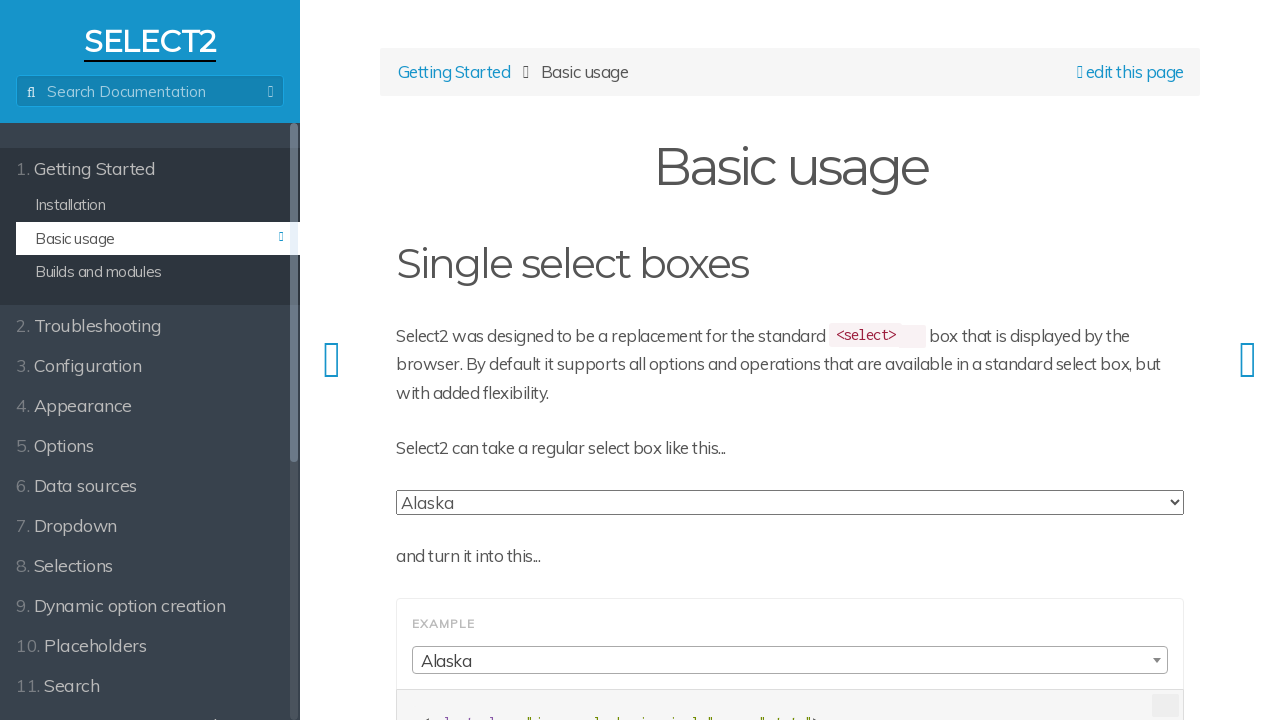

Selected second option (index 1) from select box on select.js-states.form-control
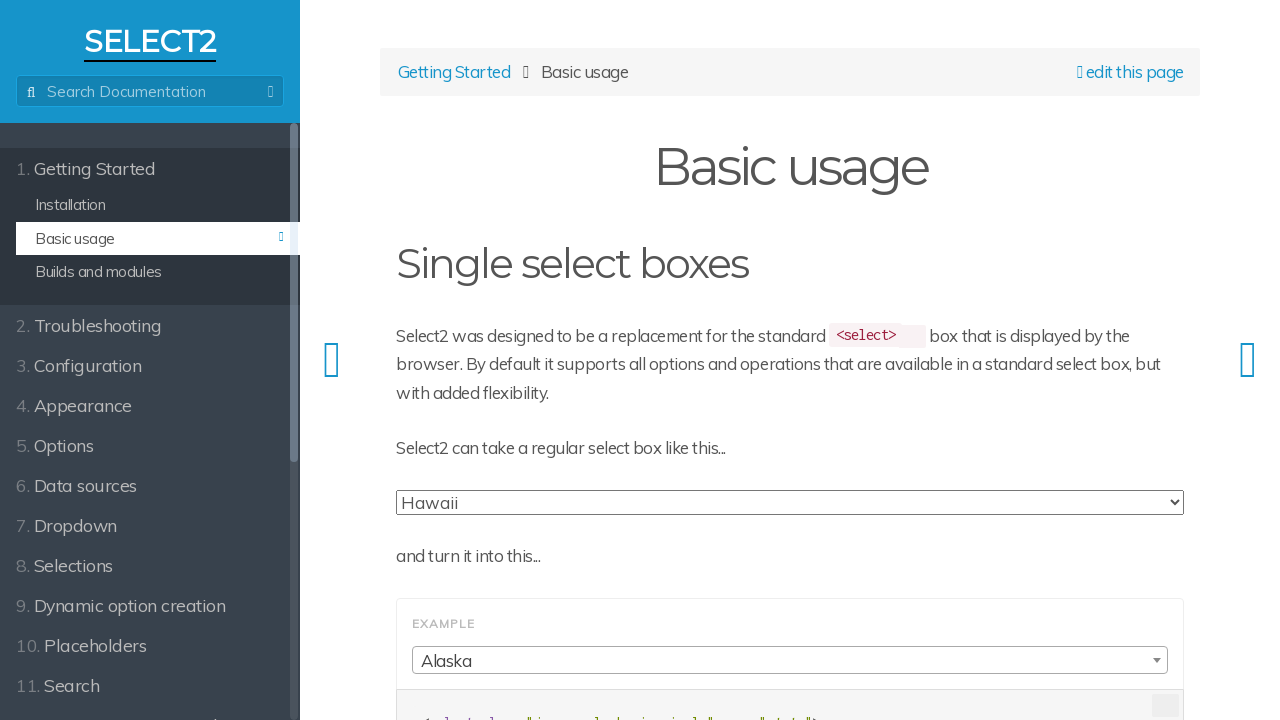

Selected option by value 'WA' from select box on select.js-states.form-control
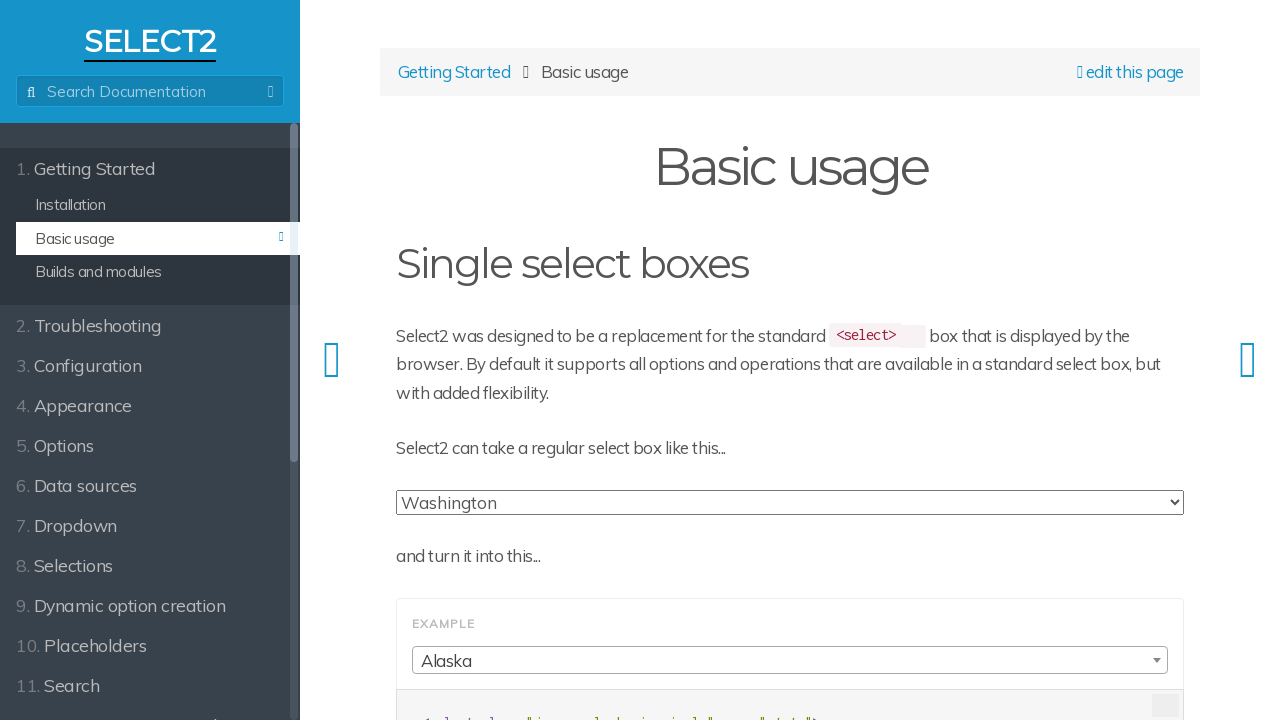

Selected option 'Vermont' by text label from select box on select.js-states.form-control
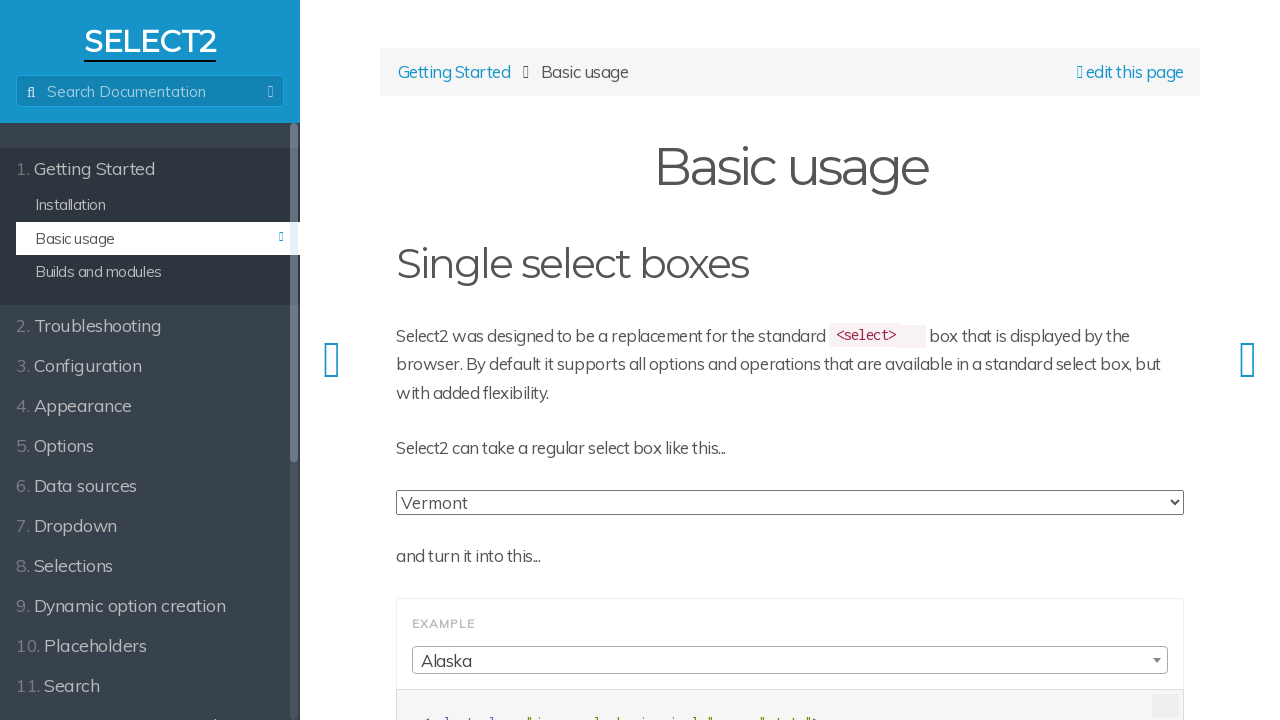

Waited 500ms to verify selection was completed
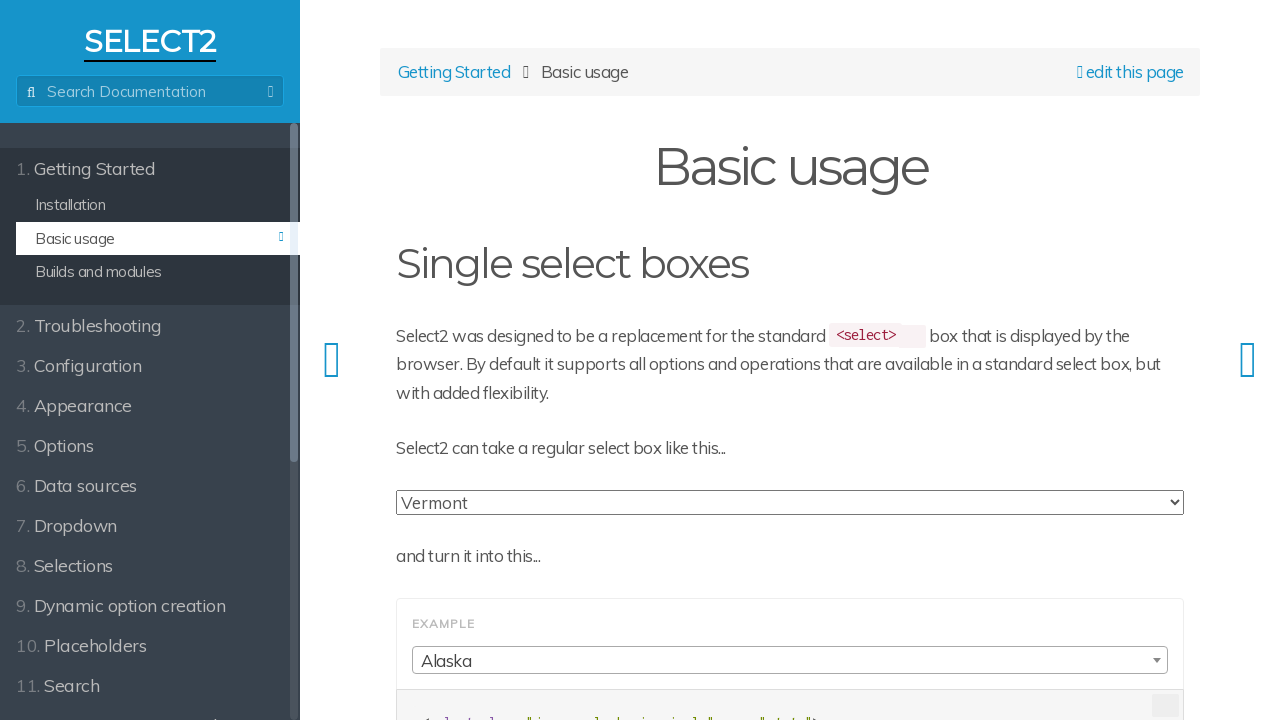

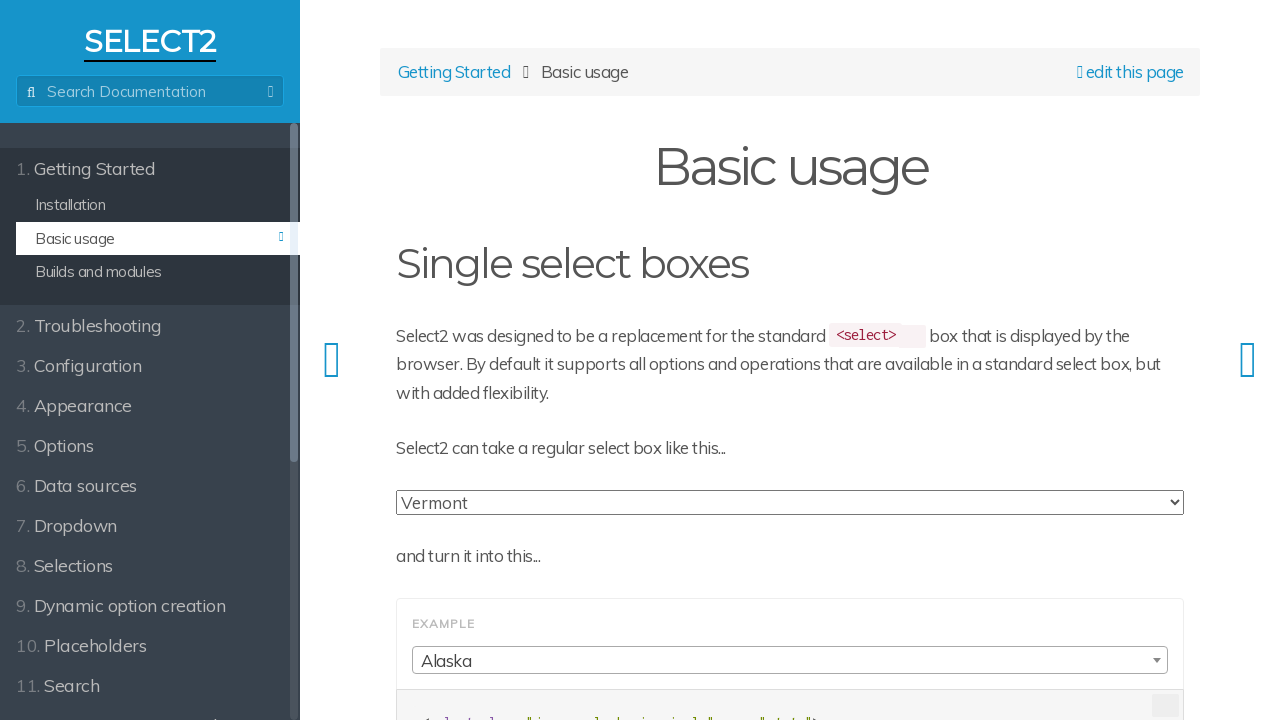